Tests window handling by opening multiple tabs, filling a registration form in one tab, and navigating between different pages to interact with their content

Starting URL: https://www.hyrtutorials.com/p/window-handles-practice.html

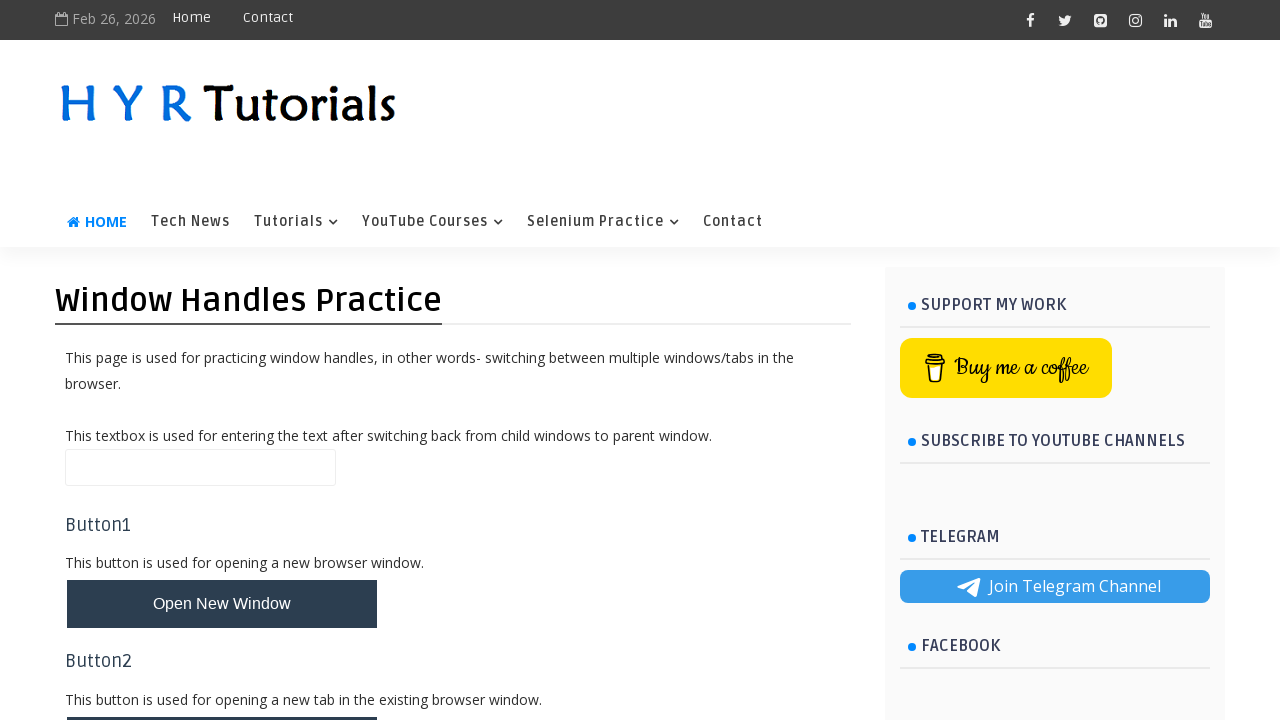

Scrolled button to open multiple tabs into view
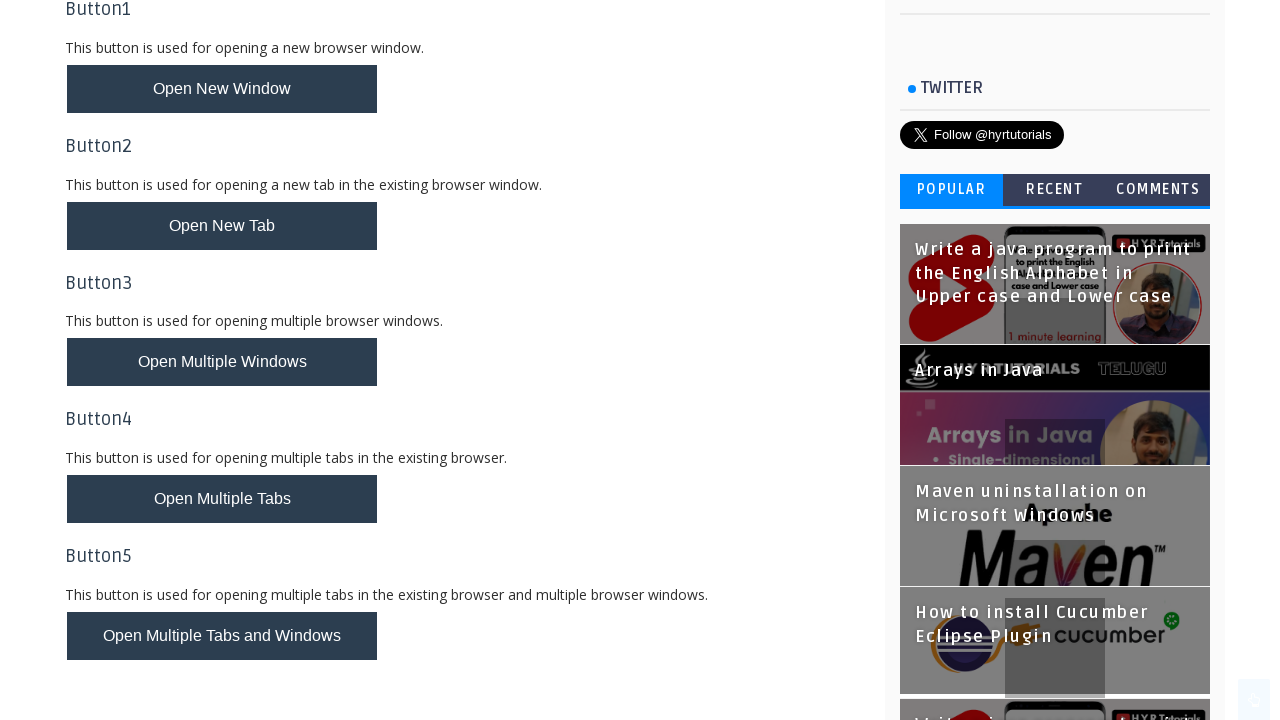

Clicked button to open multiple tabs at (222, 499) on #newTabsBtn
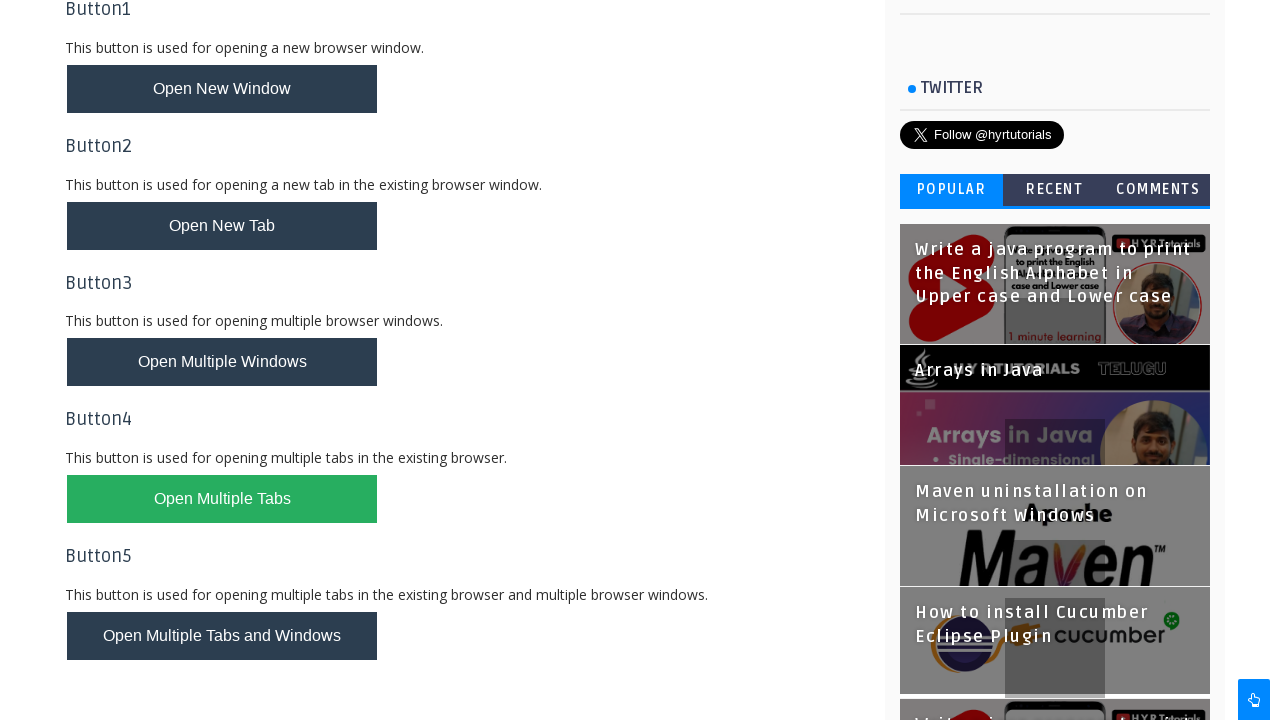

Waited 1000ms for new tabs to open
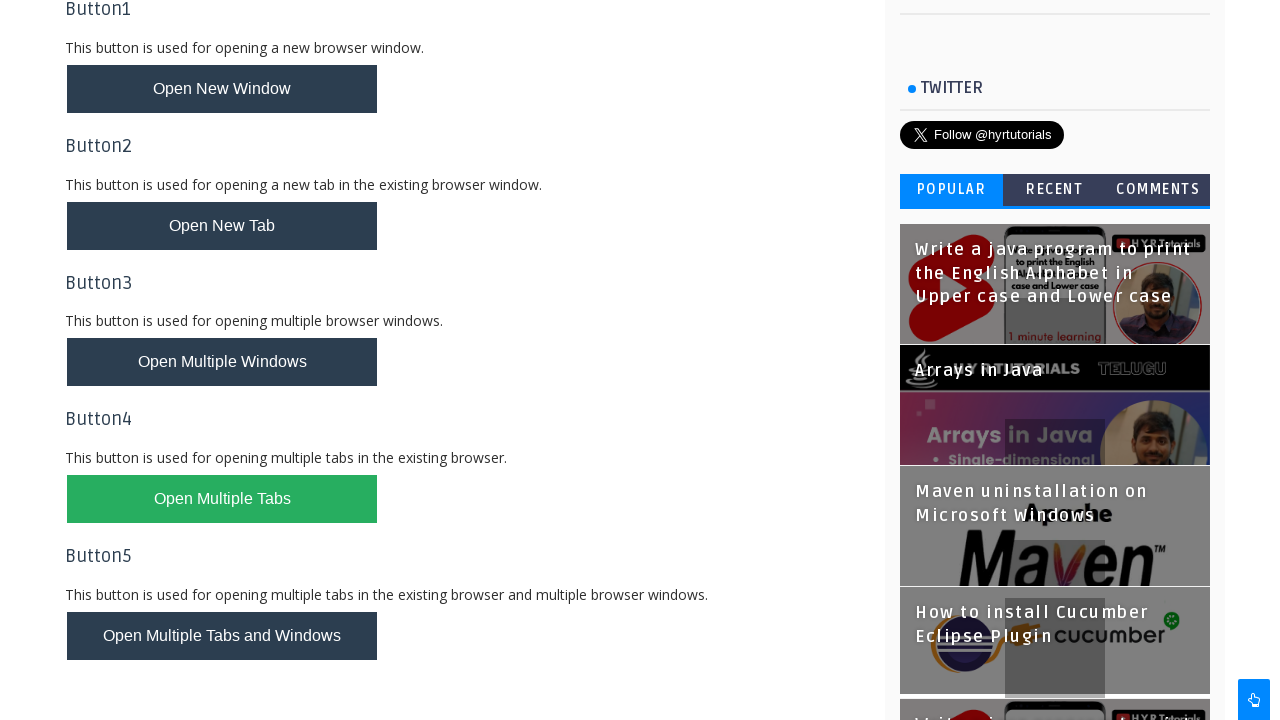

Located Basic Controls tab
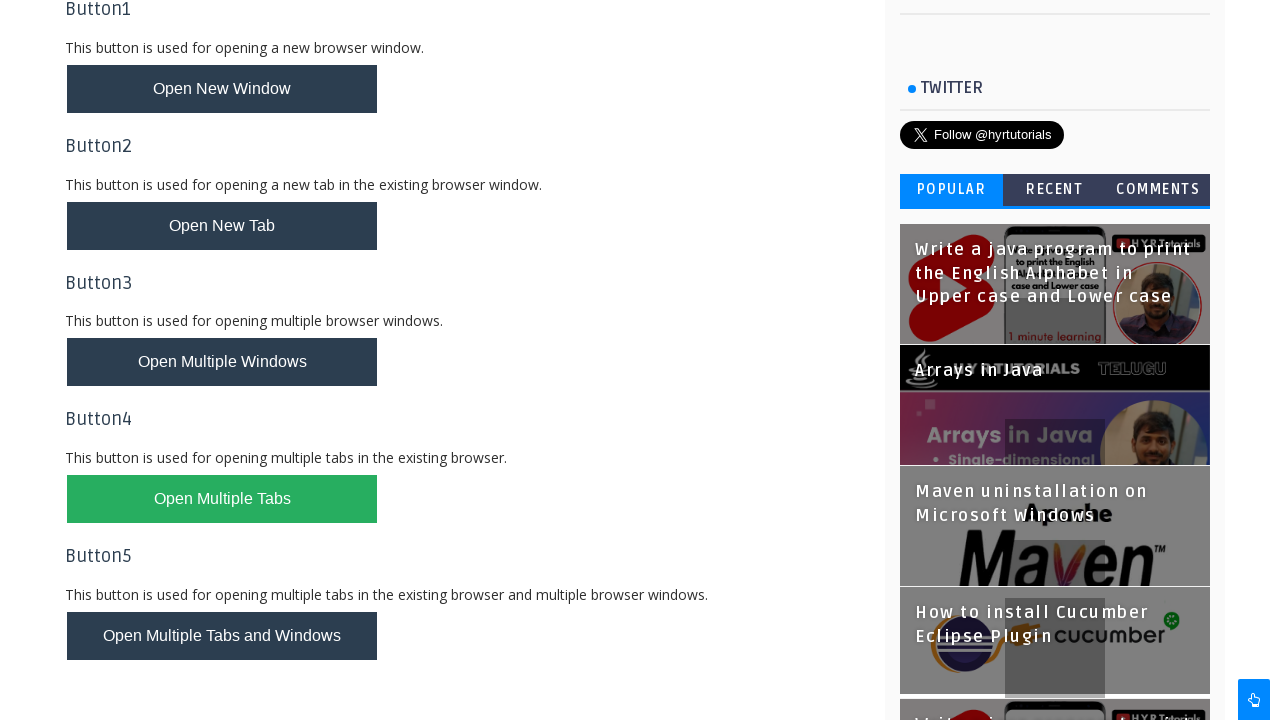

Brought Basic Controls page to front
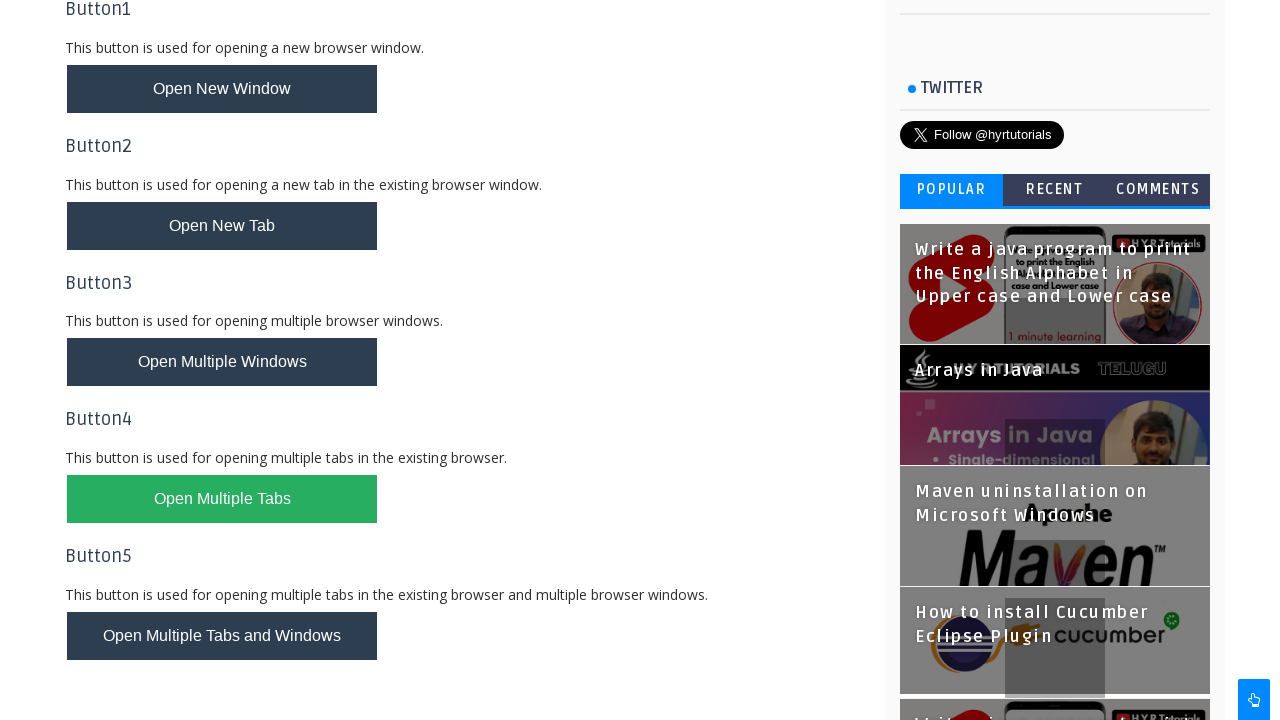

Filled first name field with 'Kiril' on #firstName
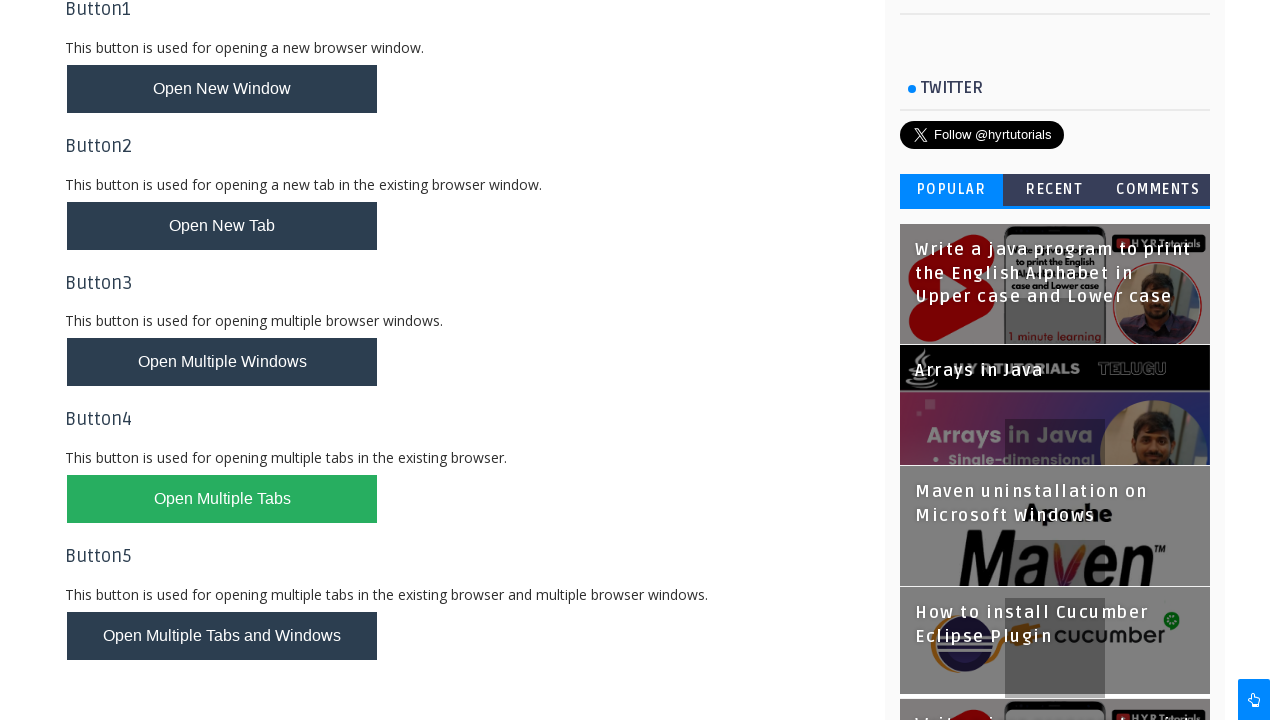

Filled last name field with 'Voloc' on #lastName
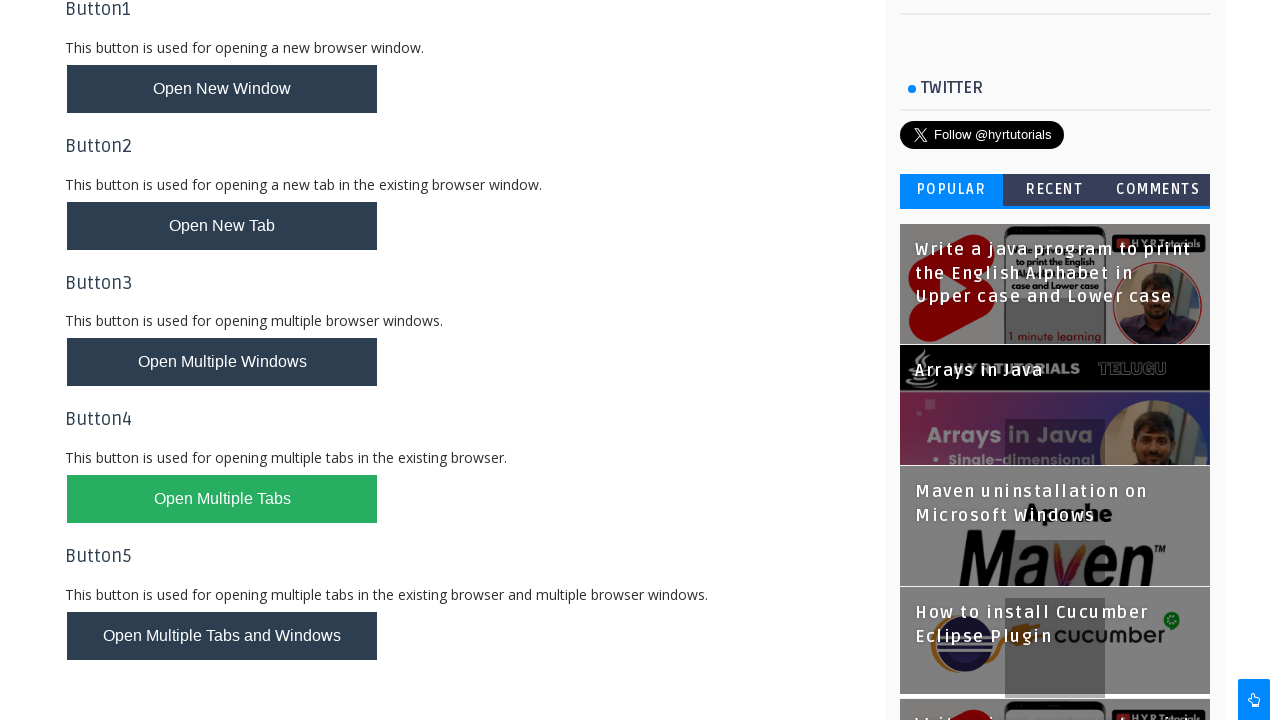

Clicked French language checkbox at (606, 360) on #frenchchbx
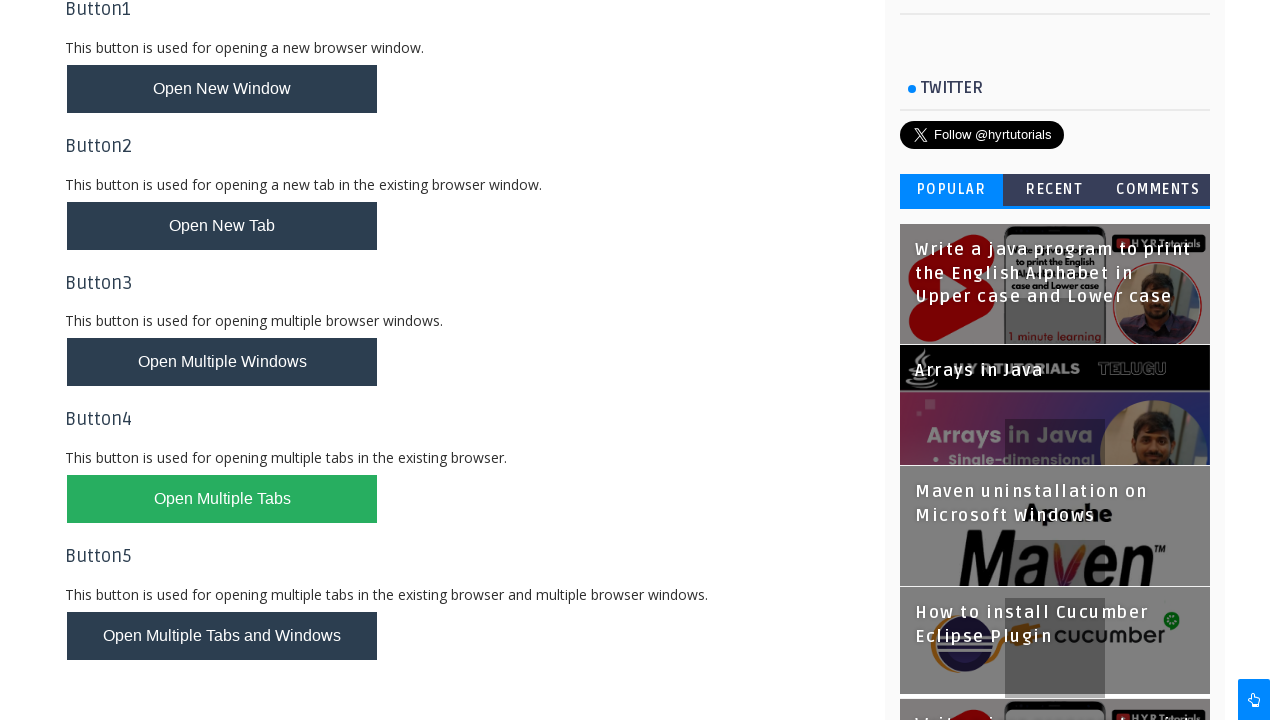

Filled email field with 'Kiril.Voloc@kifal.com' on //input[@id='email']
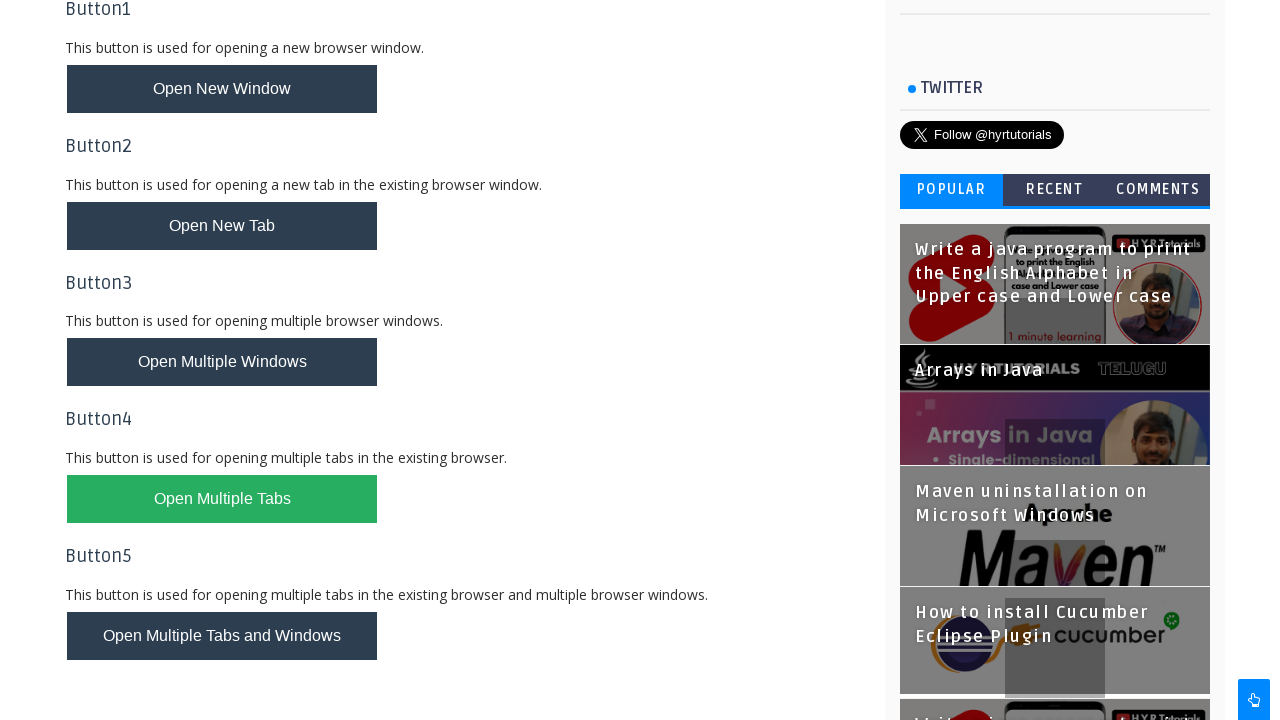

Filled password field with 'fasula' on #password
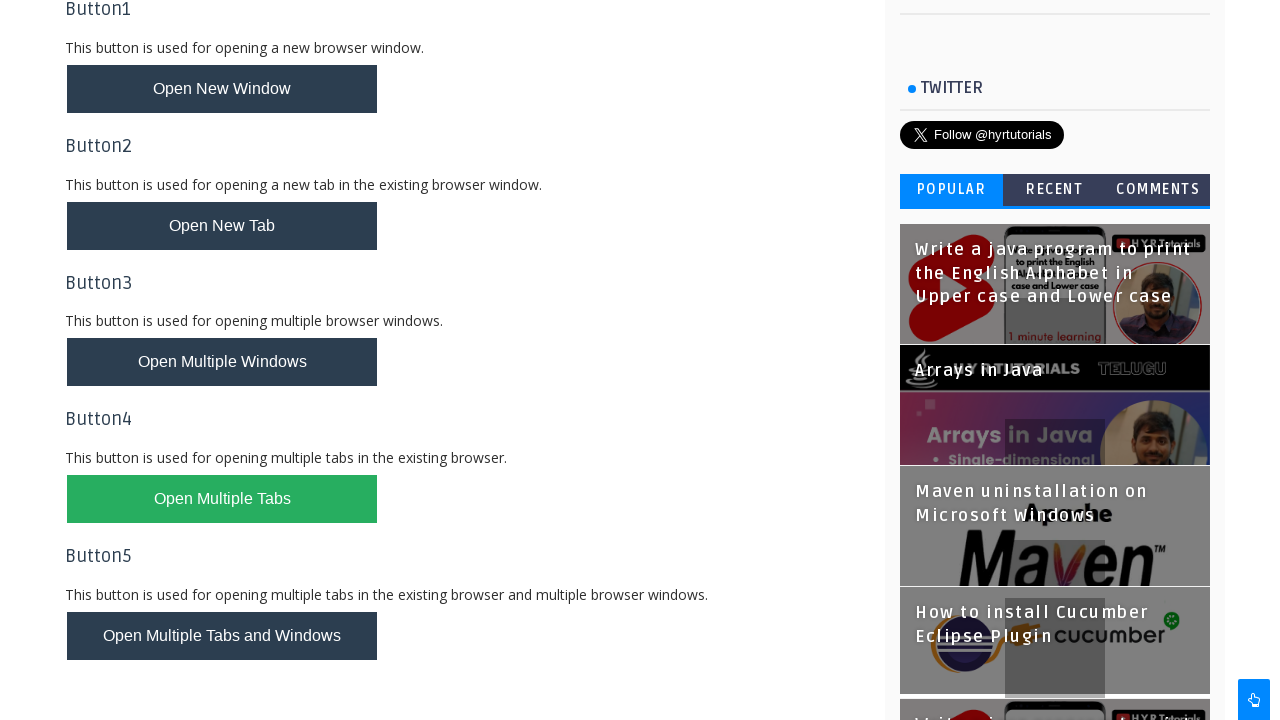

Scrolled register button into view
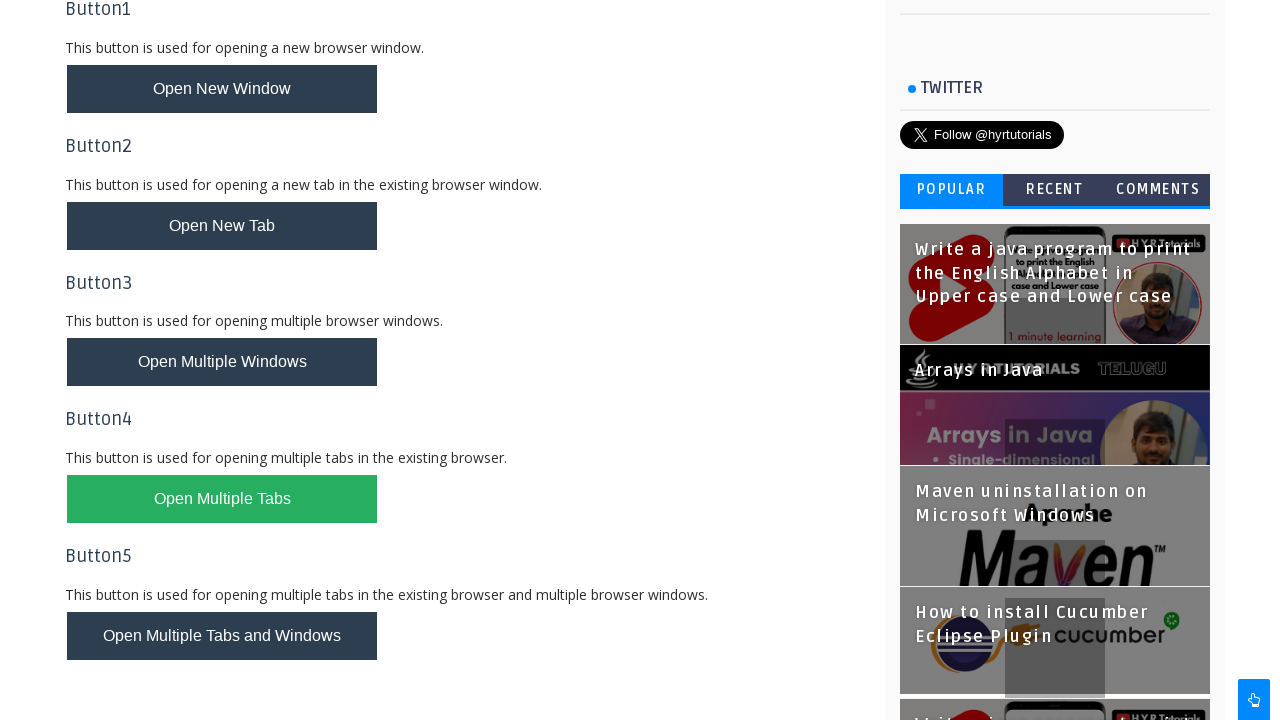

Clicked register button at (266, 626) on #registerbtn
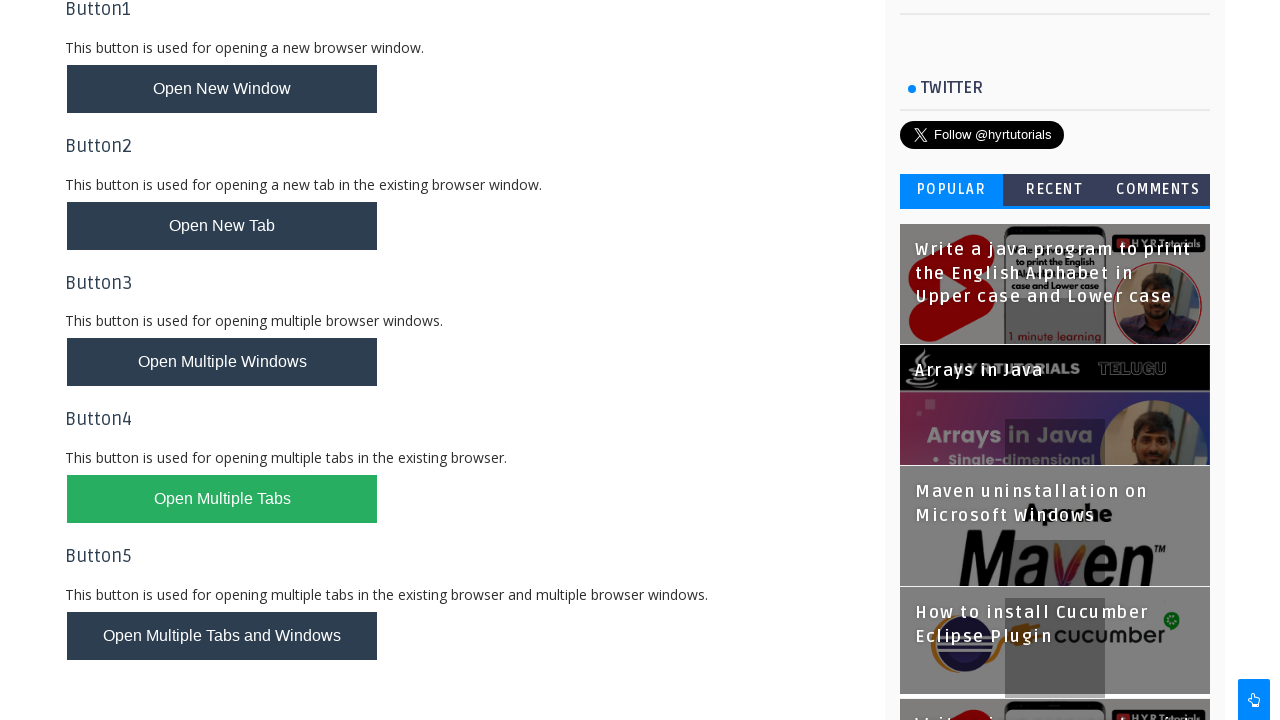

Verified registration success message
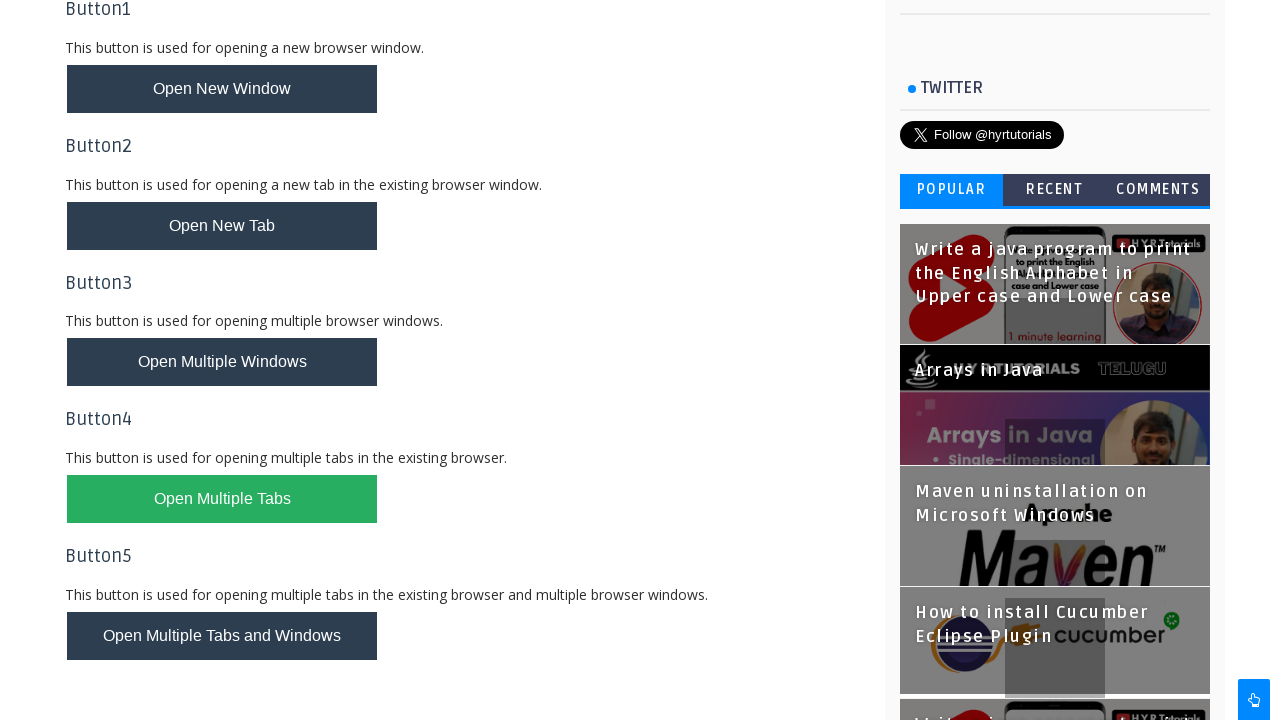

Located Window Handles Practice tab
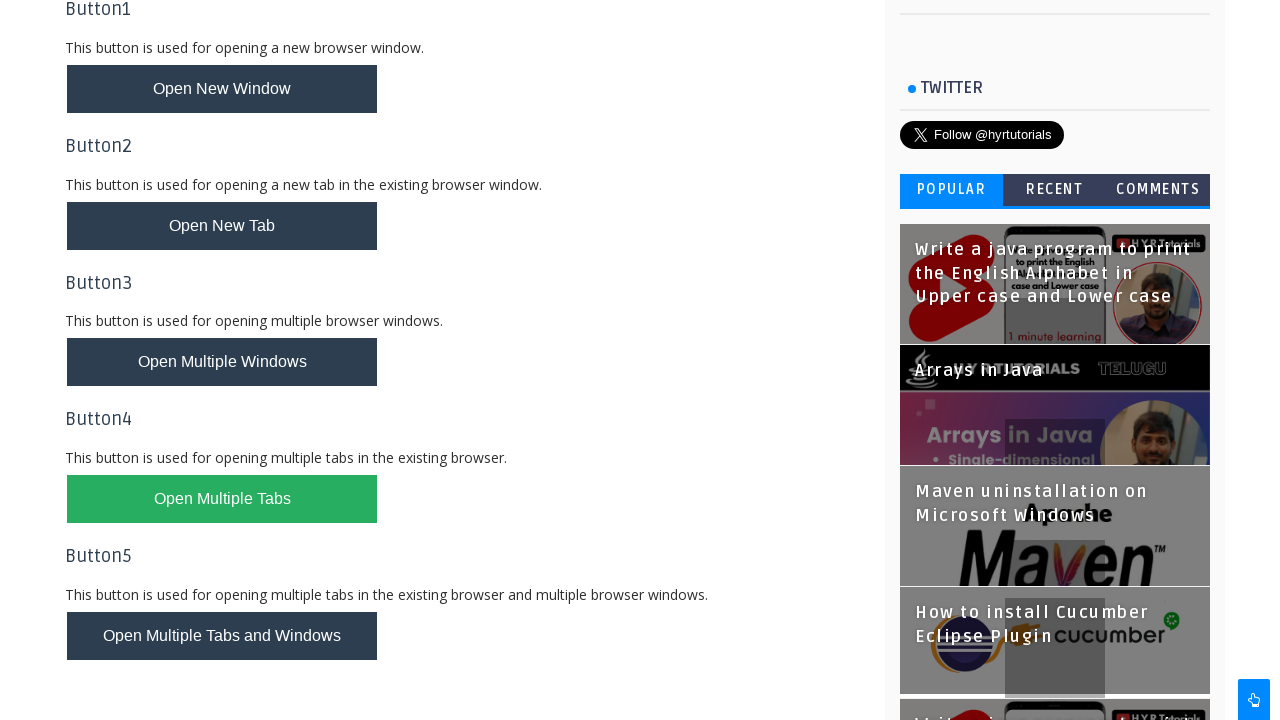

Brought Window Handles Practice page to front
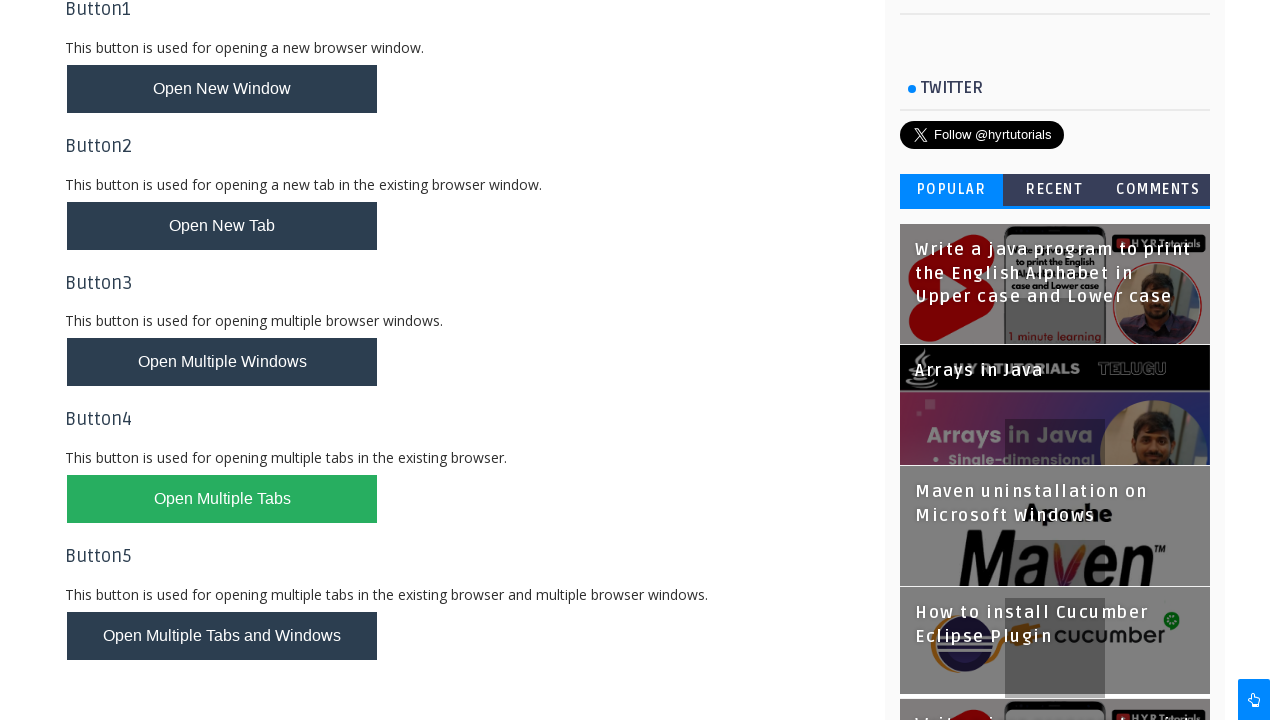

Verified Window Handles Practice page title
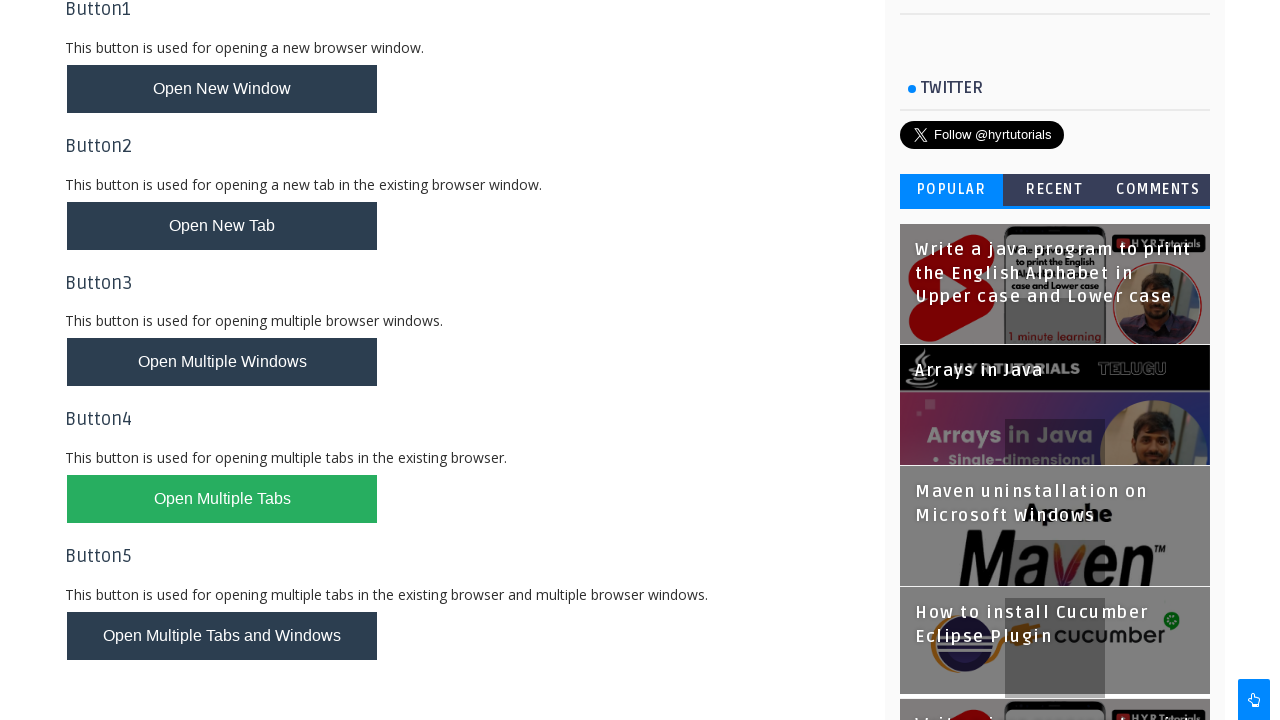

Located AlertsDemo tab
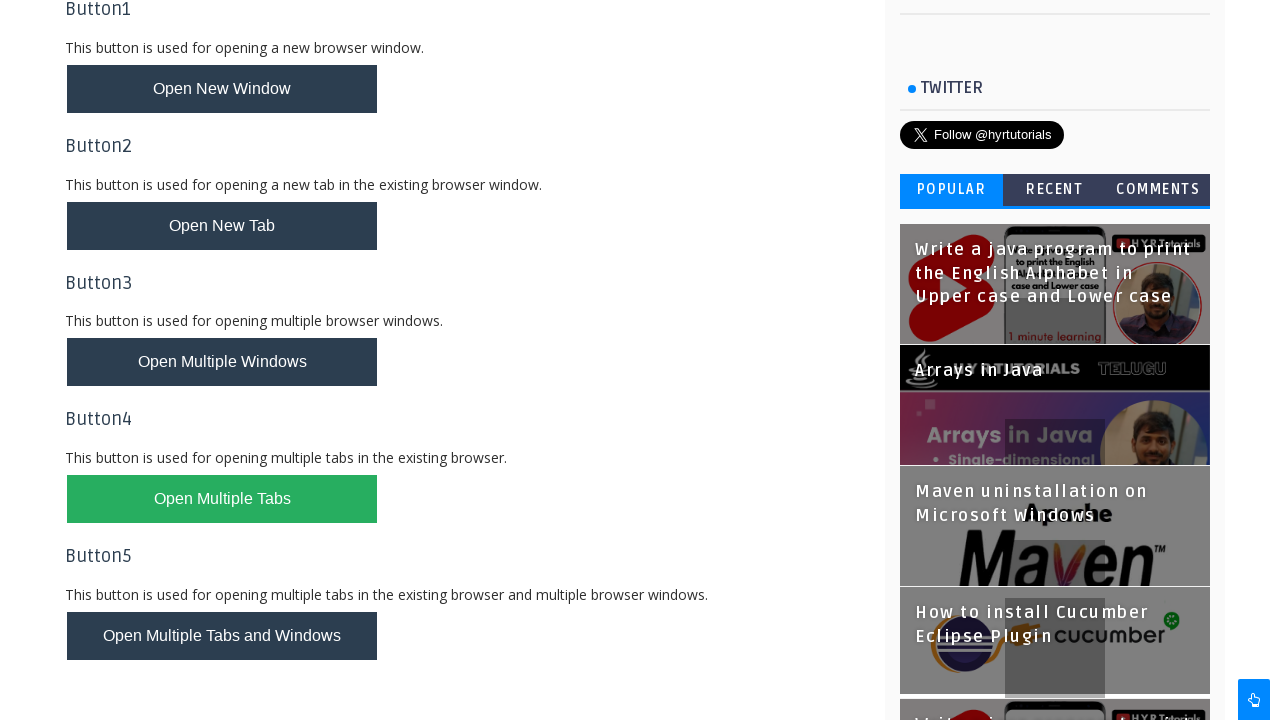

Brought AlertsDemo page to front
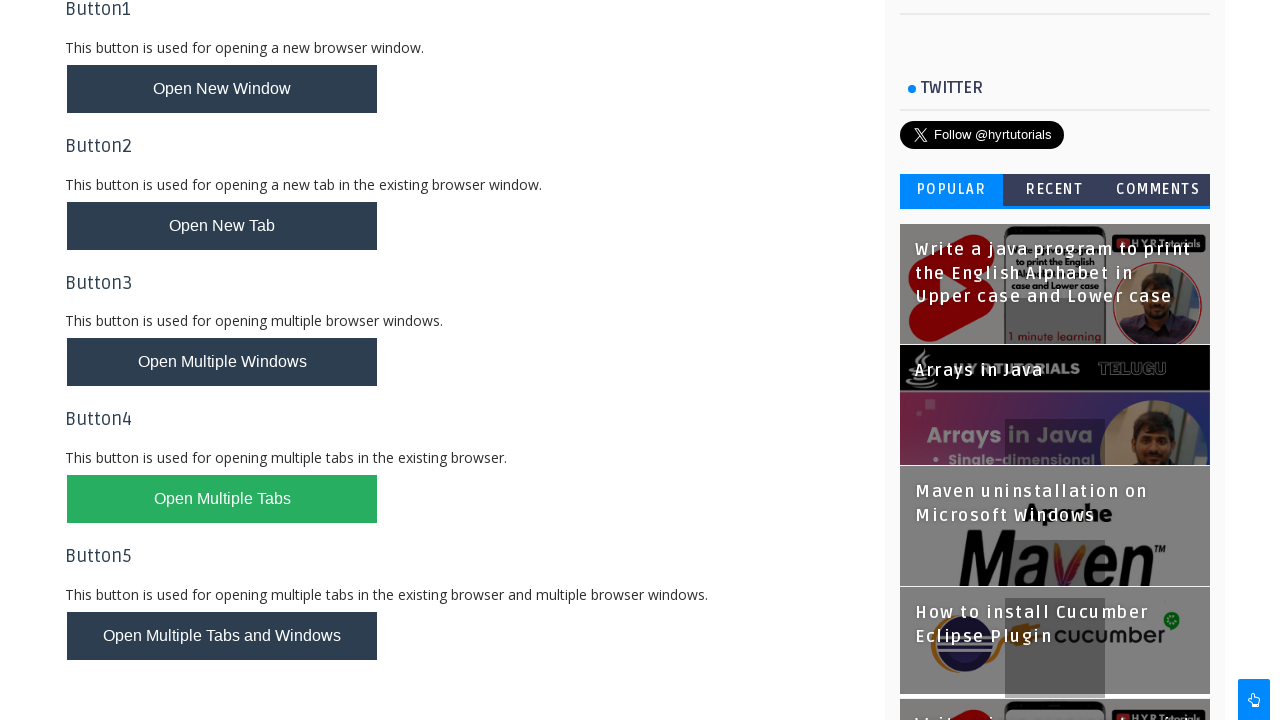

Clicked prompt box button at (114, 652) on #promptBox
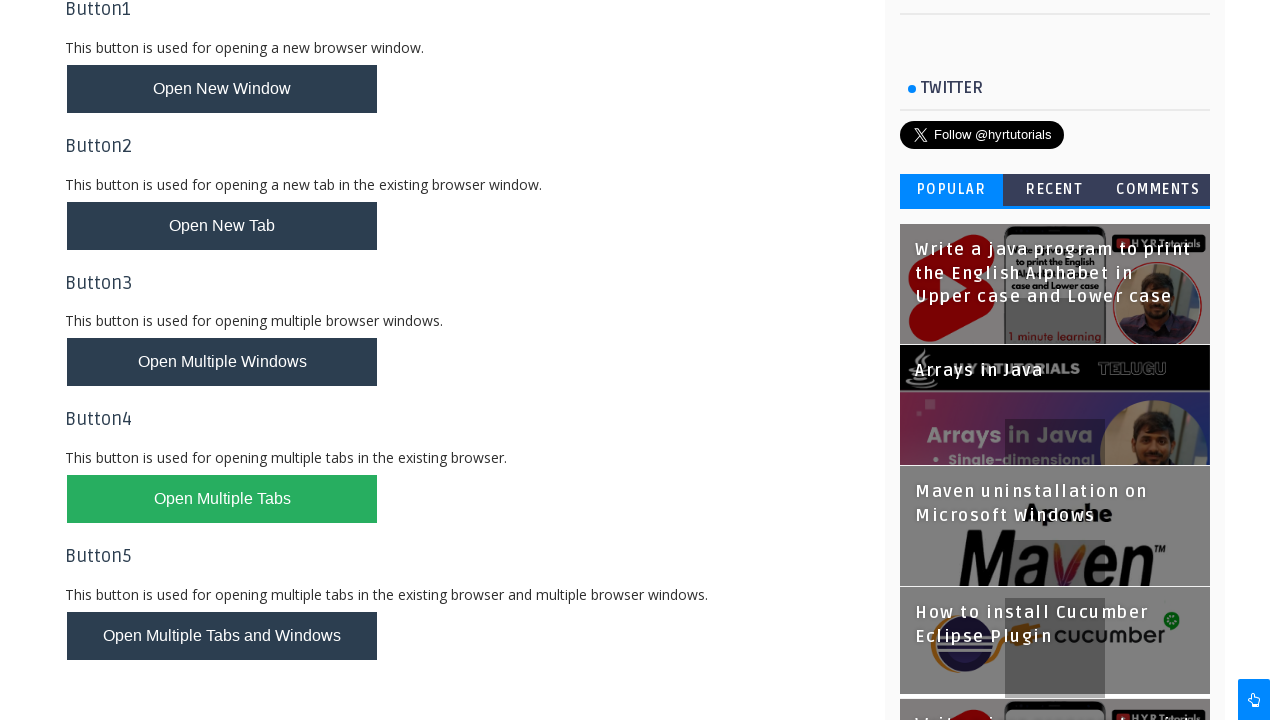

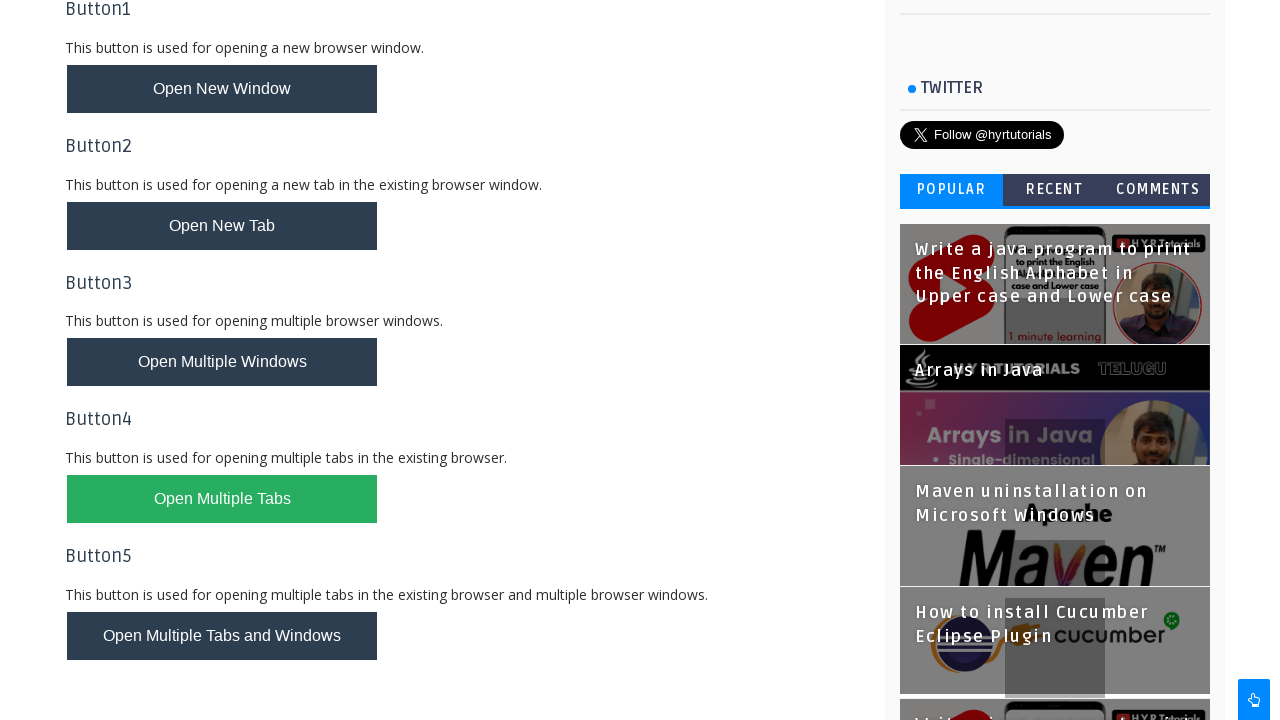